Navigates to the Playwright Python documentation homepage and clicks on the "Docs" link to access the documentation section.

Starting URL: https://playwright.dev/python

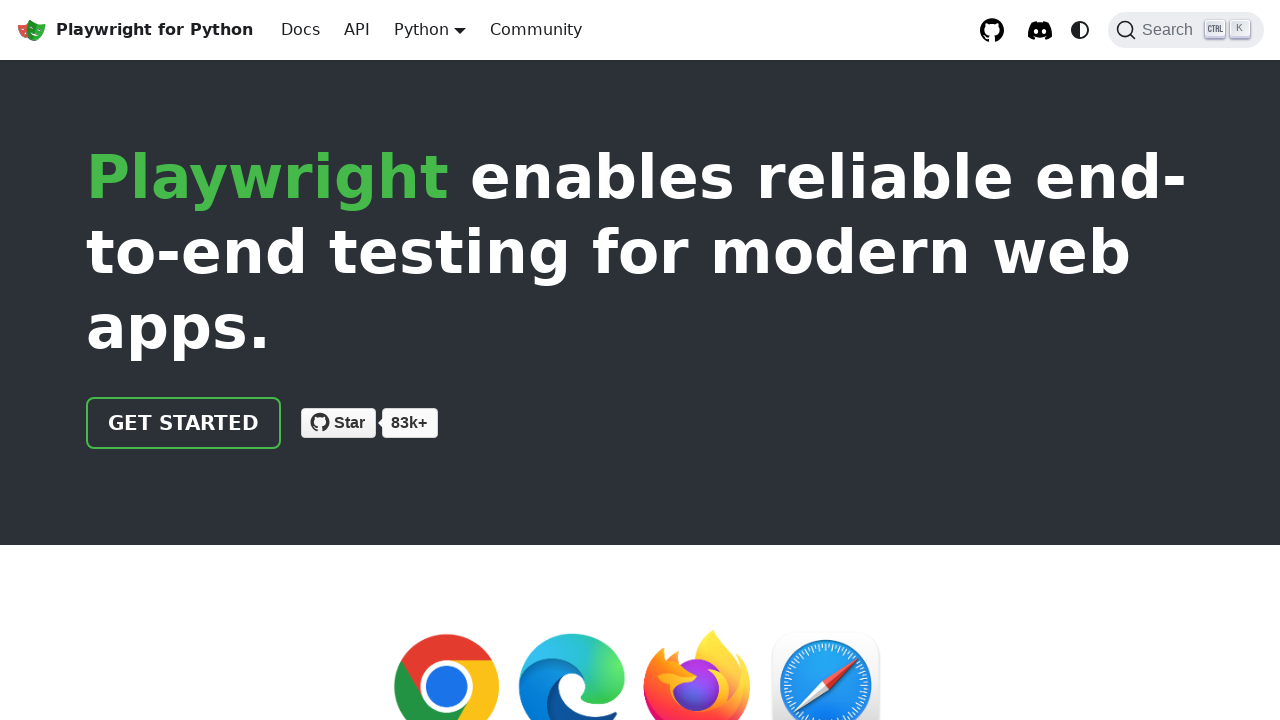

Clicked on the 'Docs' link to access the documentation section at (300, 30) on internal:role=link[name="Docs"i]
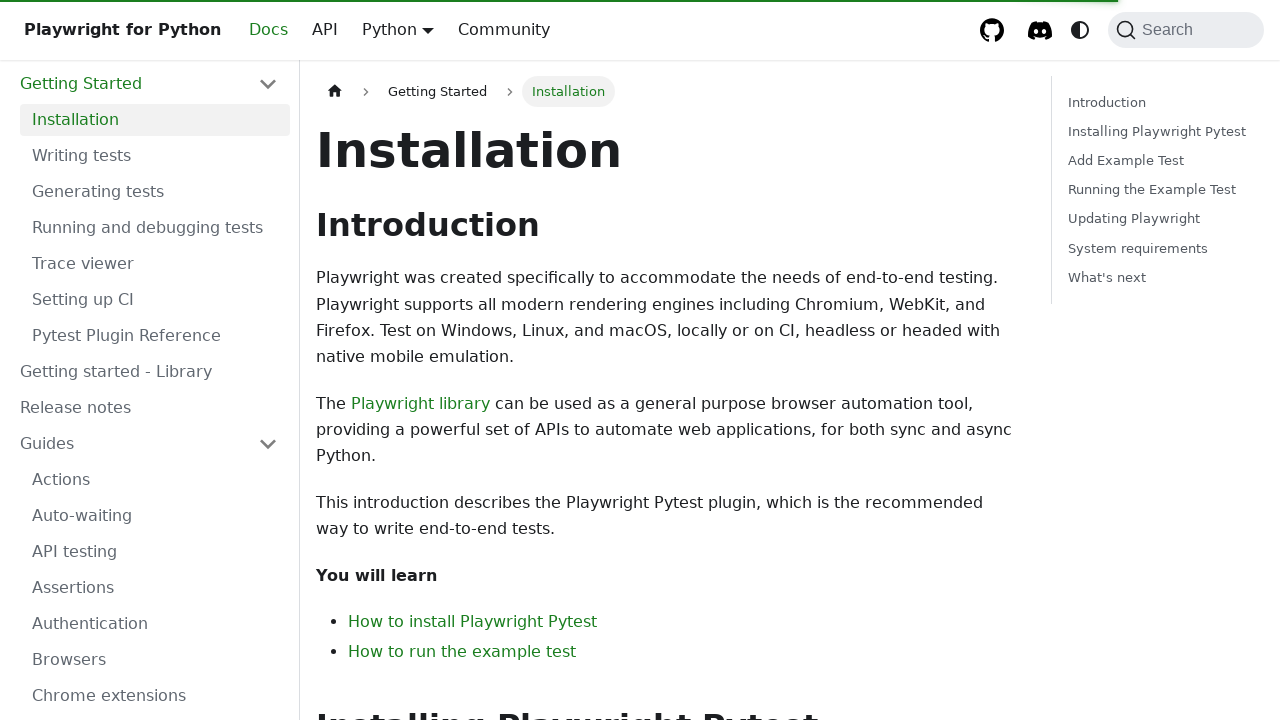

Waited for page to load completely after clicking Docs link
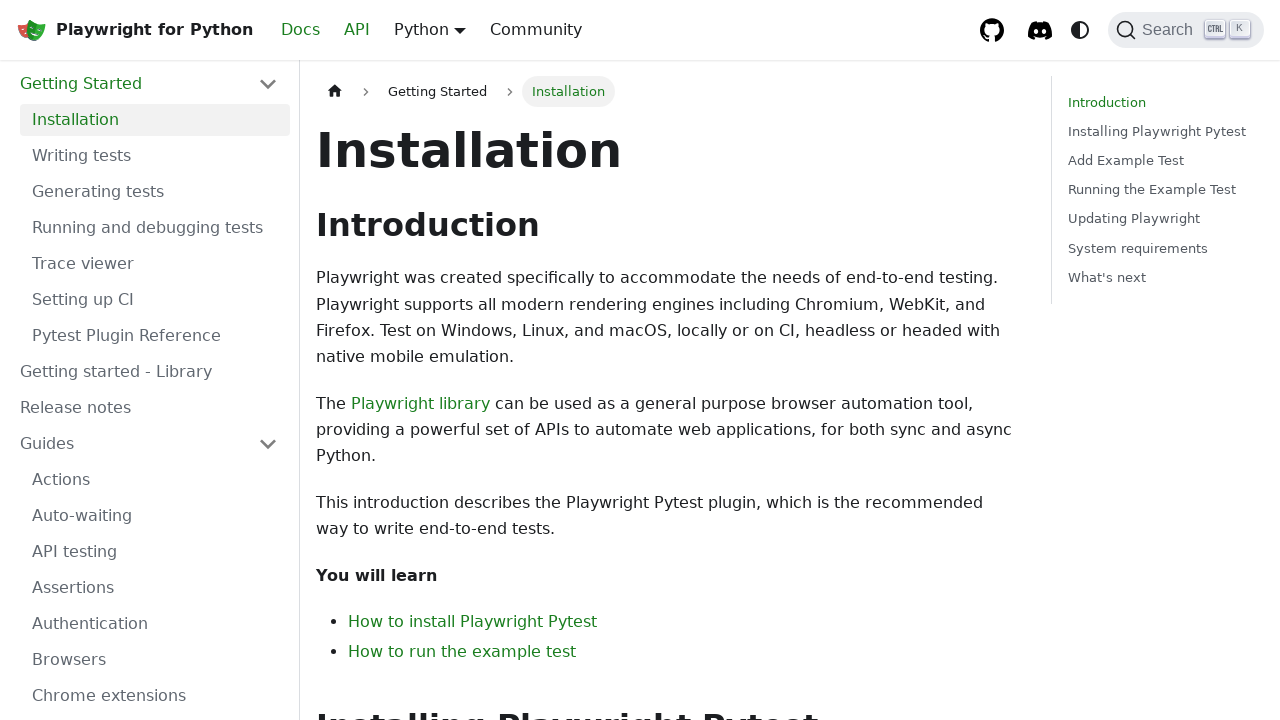

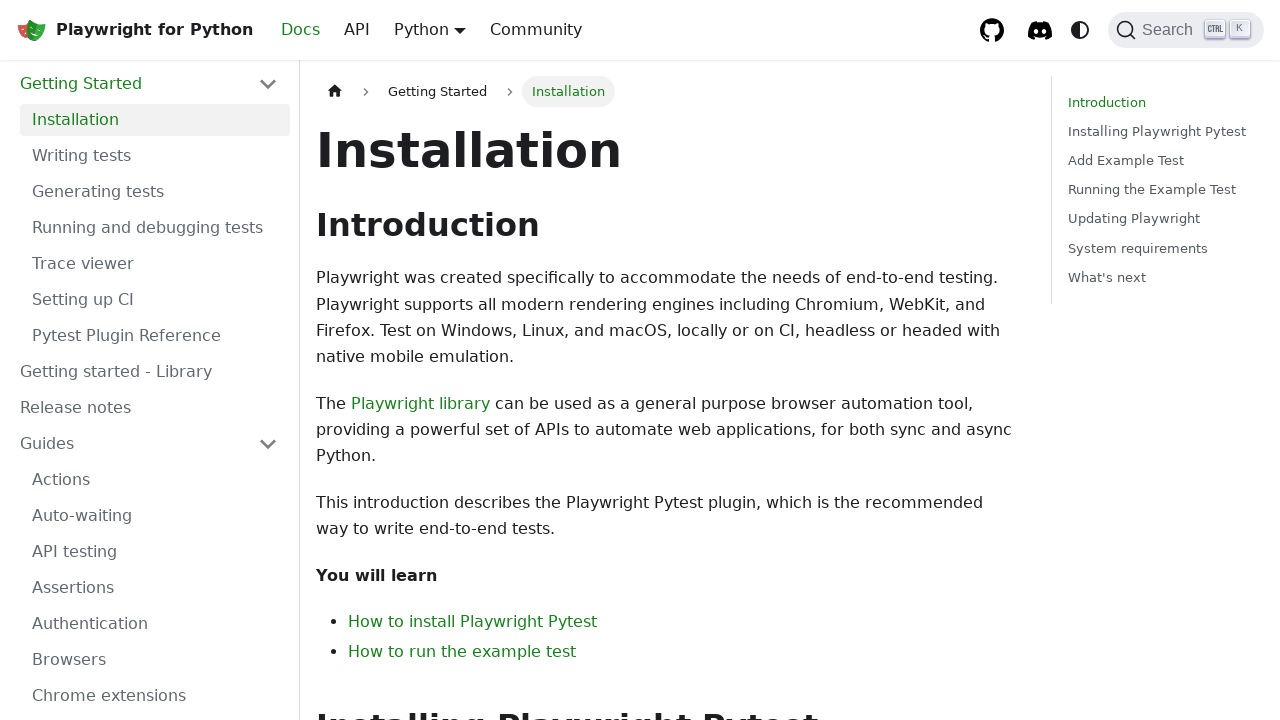